Tests the Playwright homepage by verifying the title contains "Playwright", checking that the "Get Started" link has the correct href attribute, clicking it, and verifying navigation to the intro page.

Starting URL: https://playwright.dev

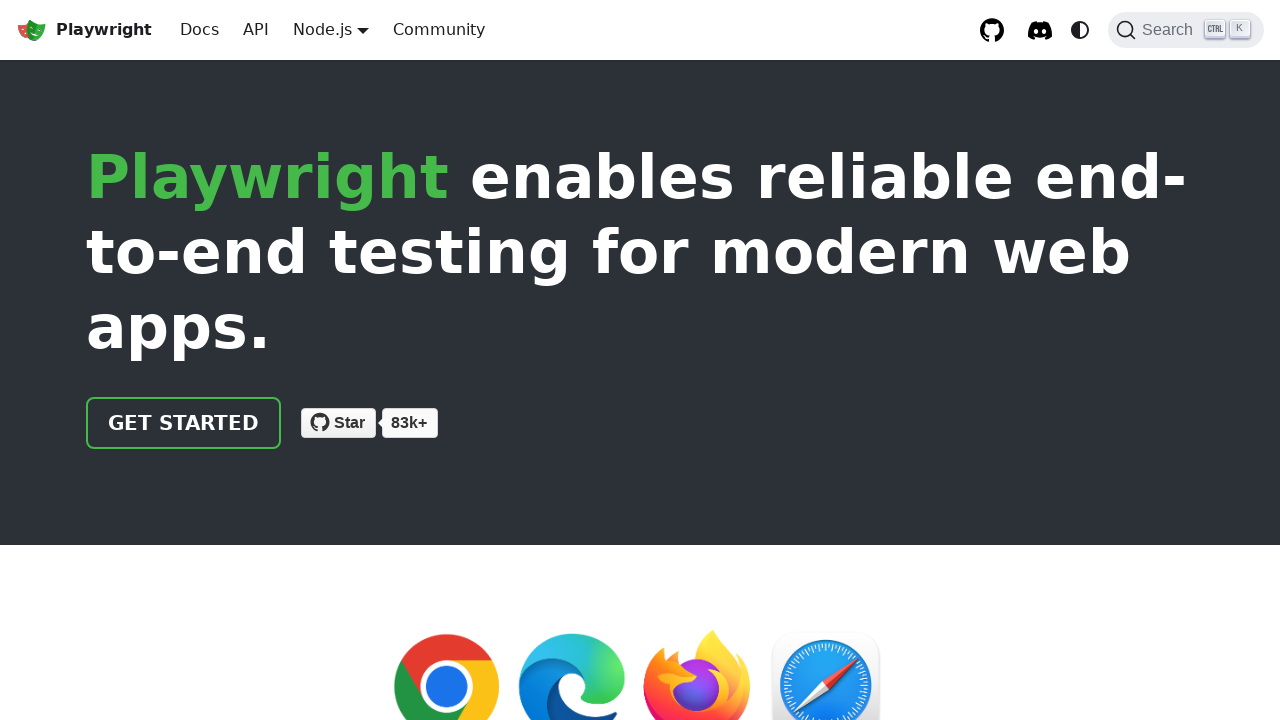

Verified page title contains 'Playwright'
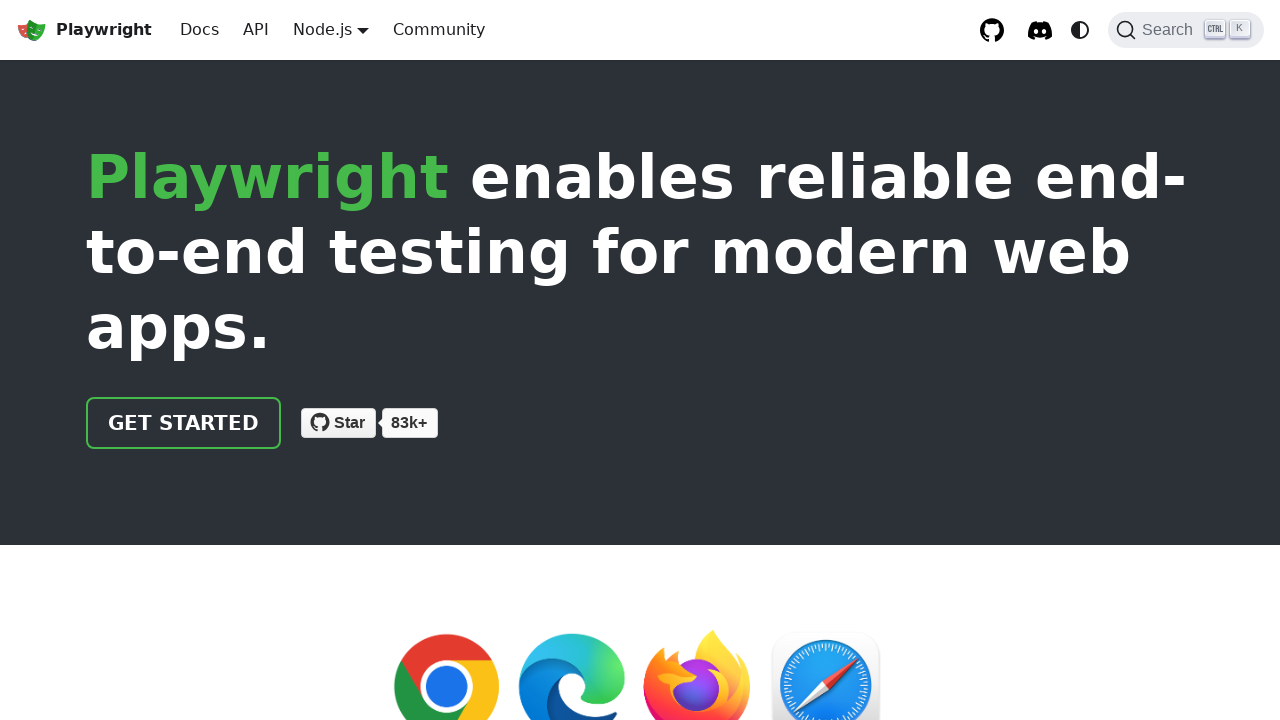

Located 'Get Started' link element
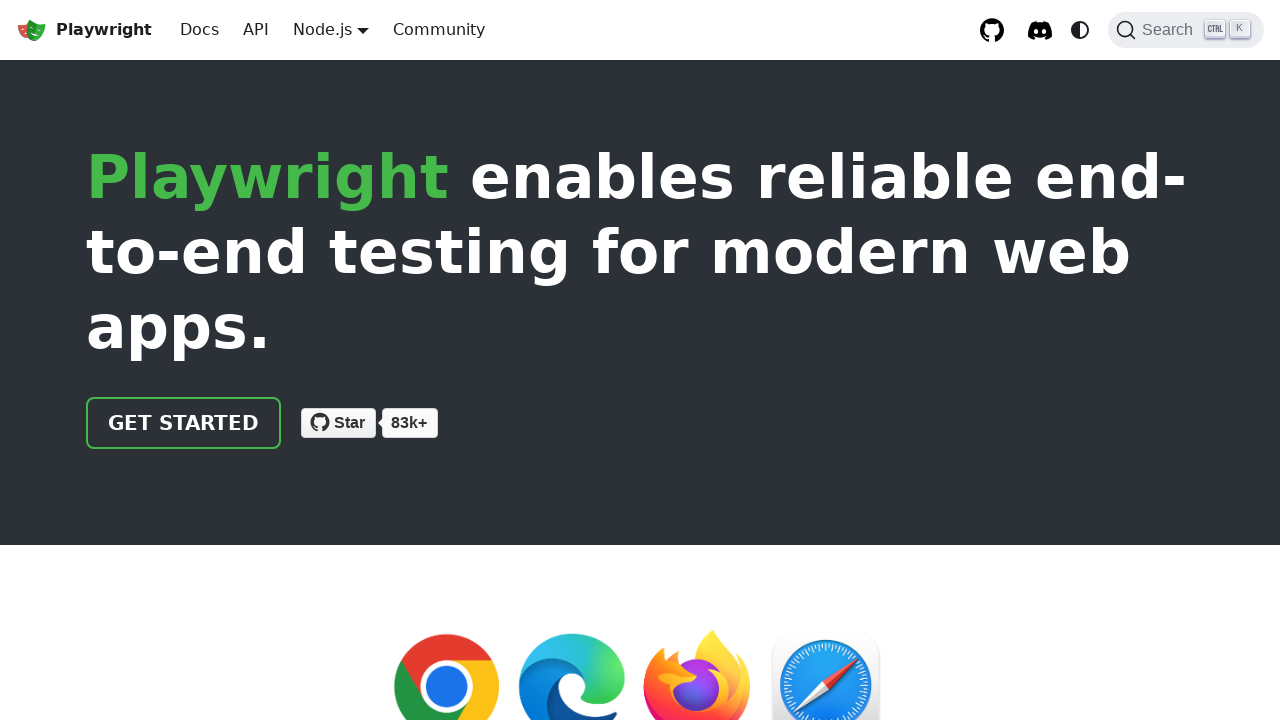

Verified 'Get Started' link href is '/docs/intro'
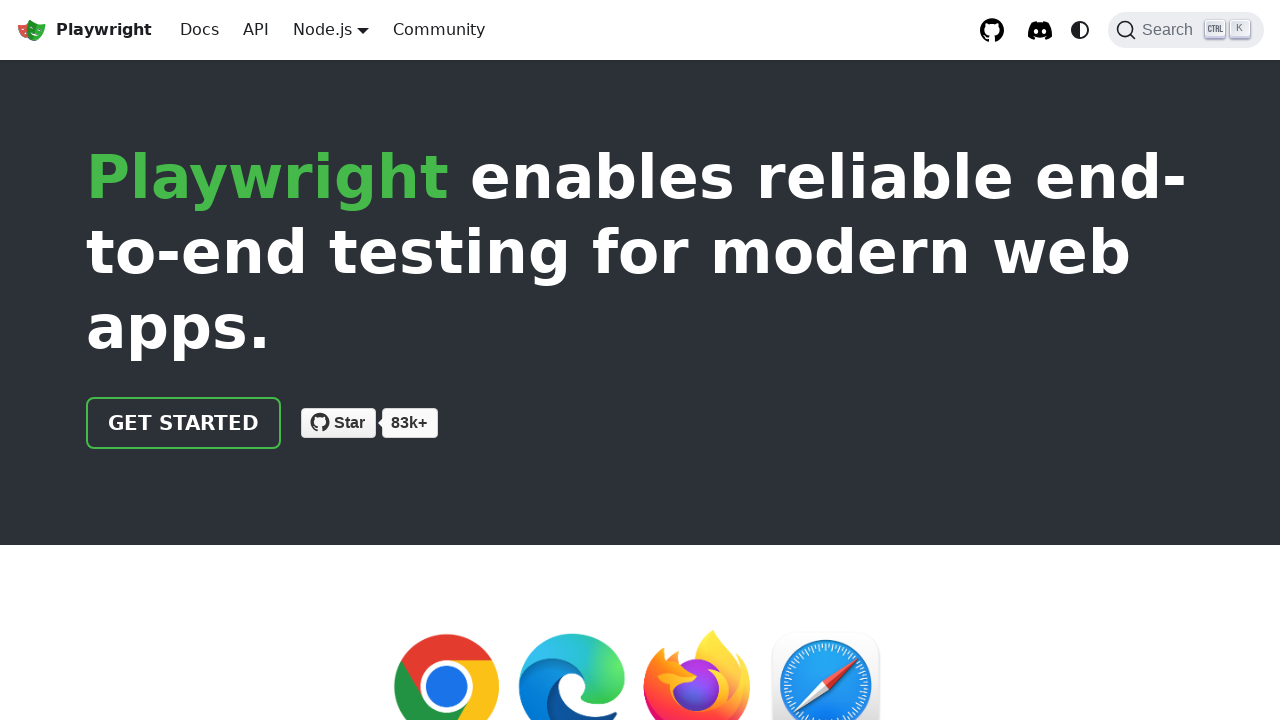

Clicked 'Get Started' link at (184, 423) on text=Get Started
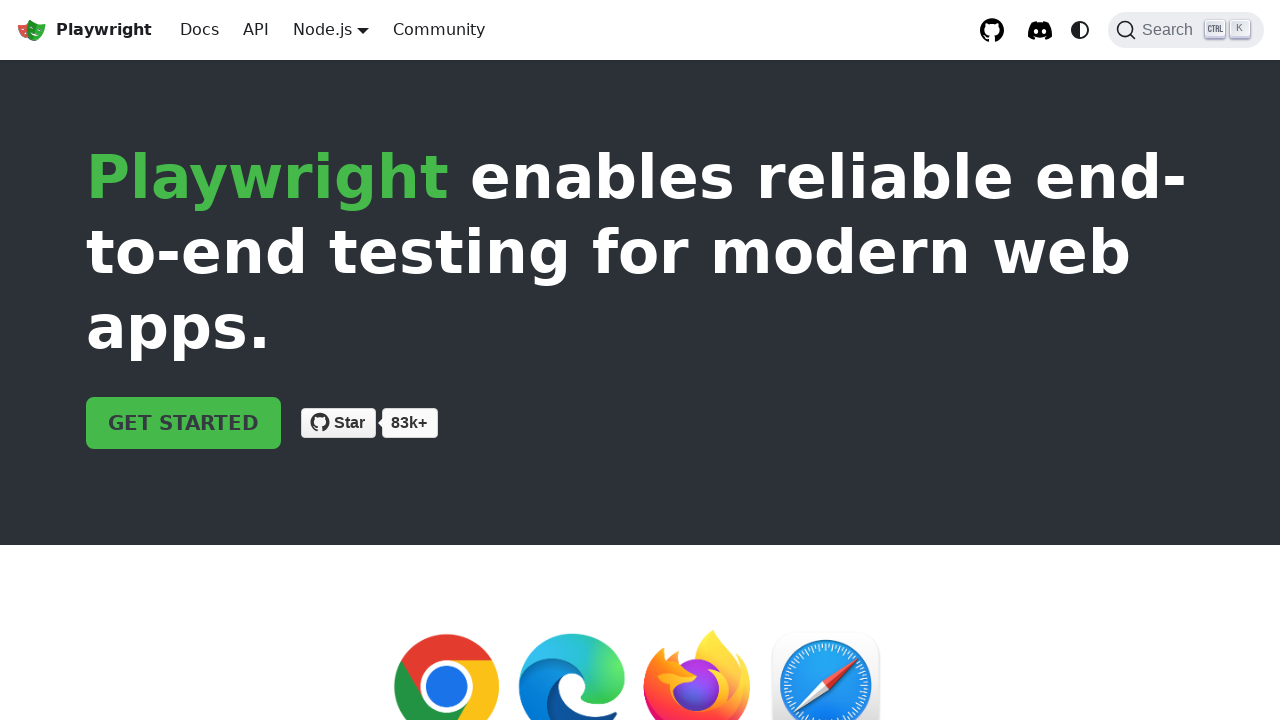

Navigated to intro page and URL contains 'intro'
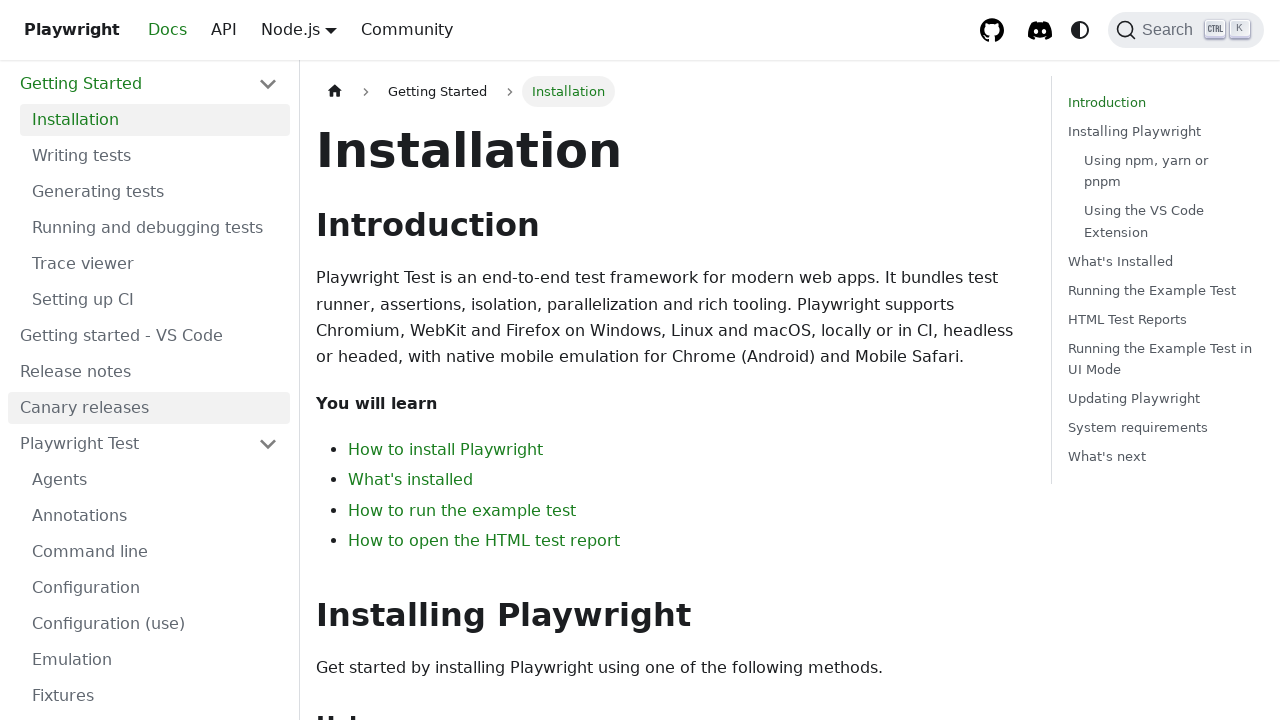

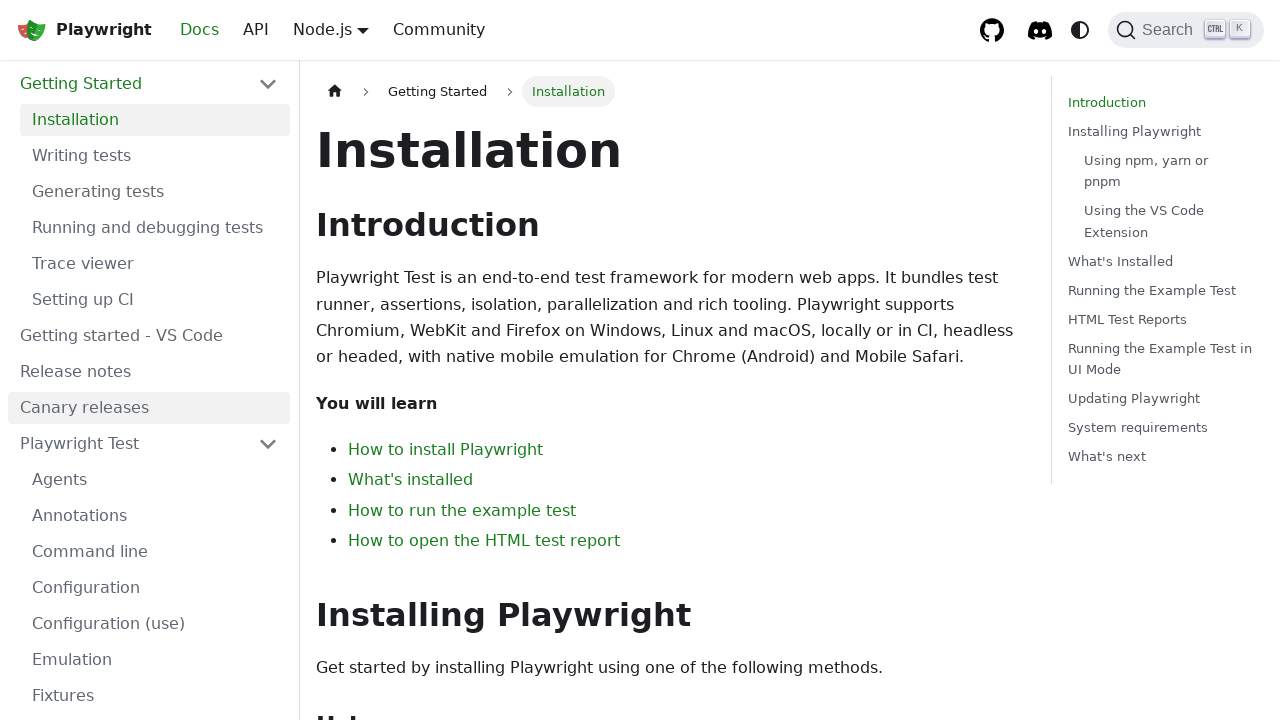